Tests JavaScript scrolling functionality by scrolling the page and a fixed-header table, then verifies that the sum of values in the table's 4th column matches the displayed total amount.

Starting URL: https://rahulshettyacademy.com/AutomationPractice/

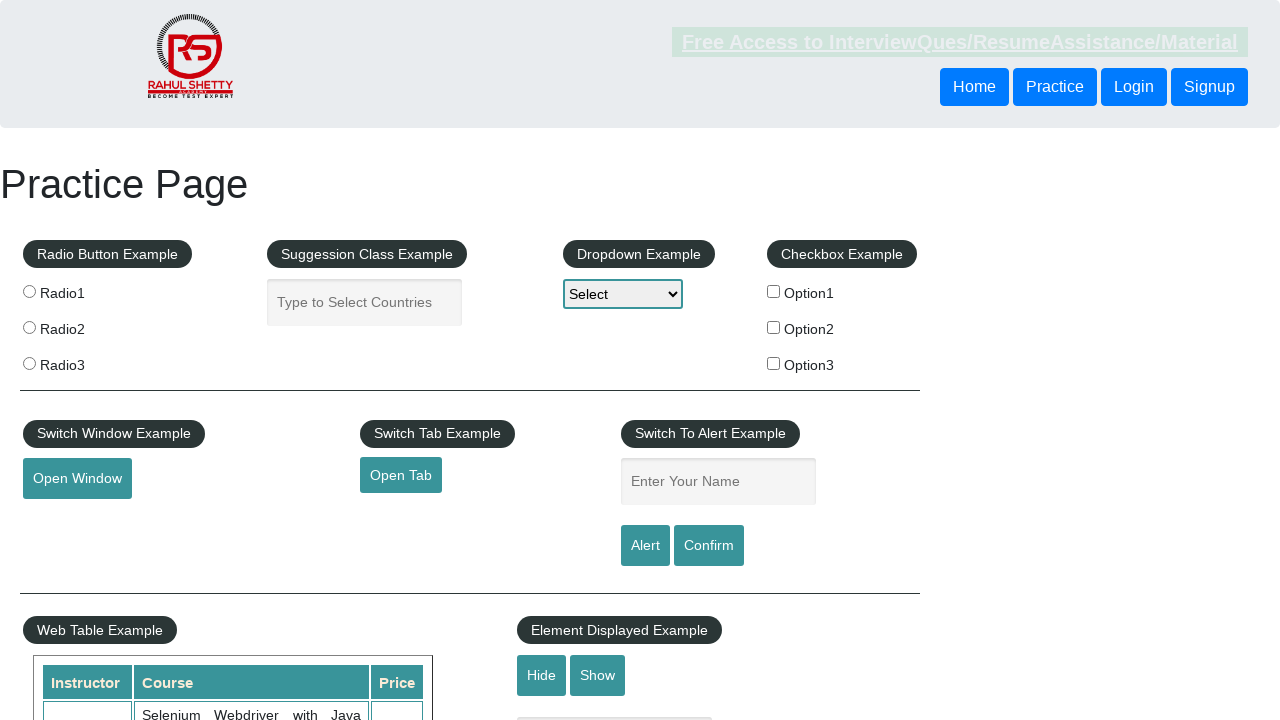

Scrolled page down by 500 pixels
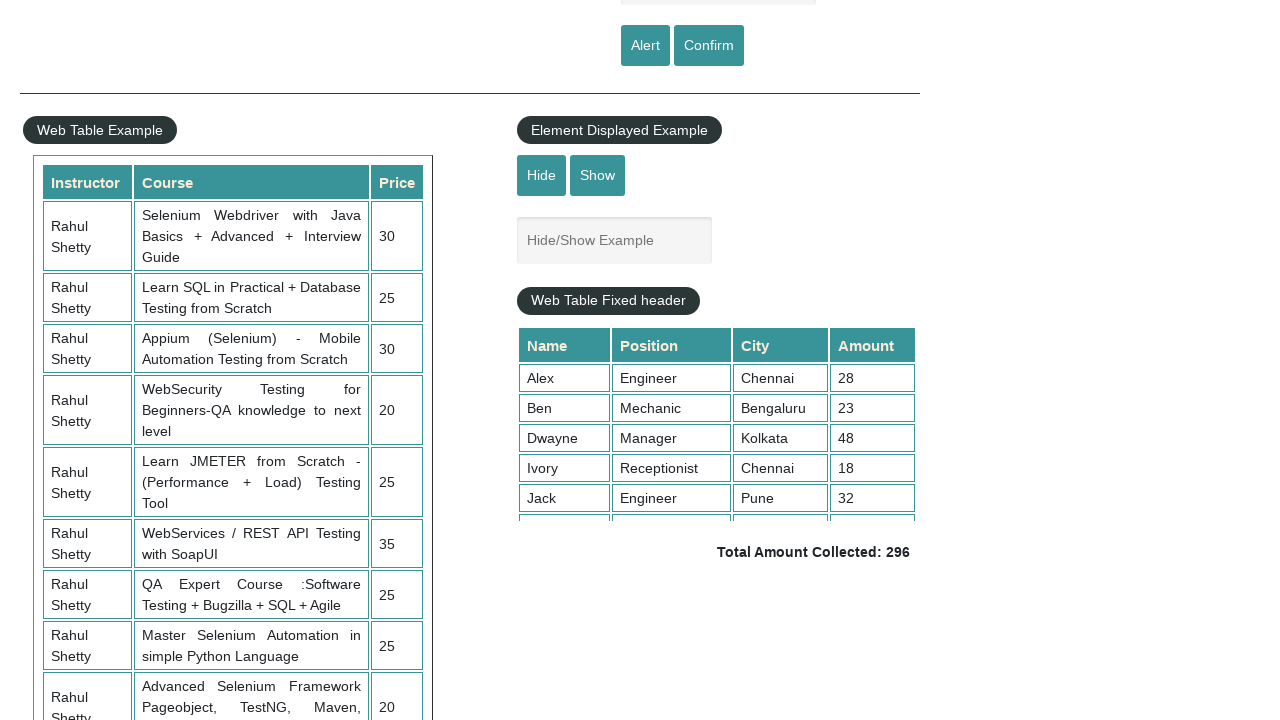

Waited 1 second for page scroll to complete
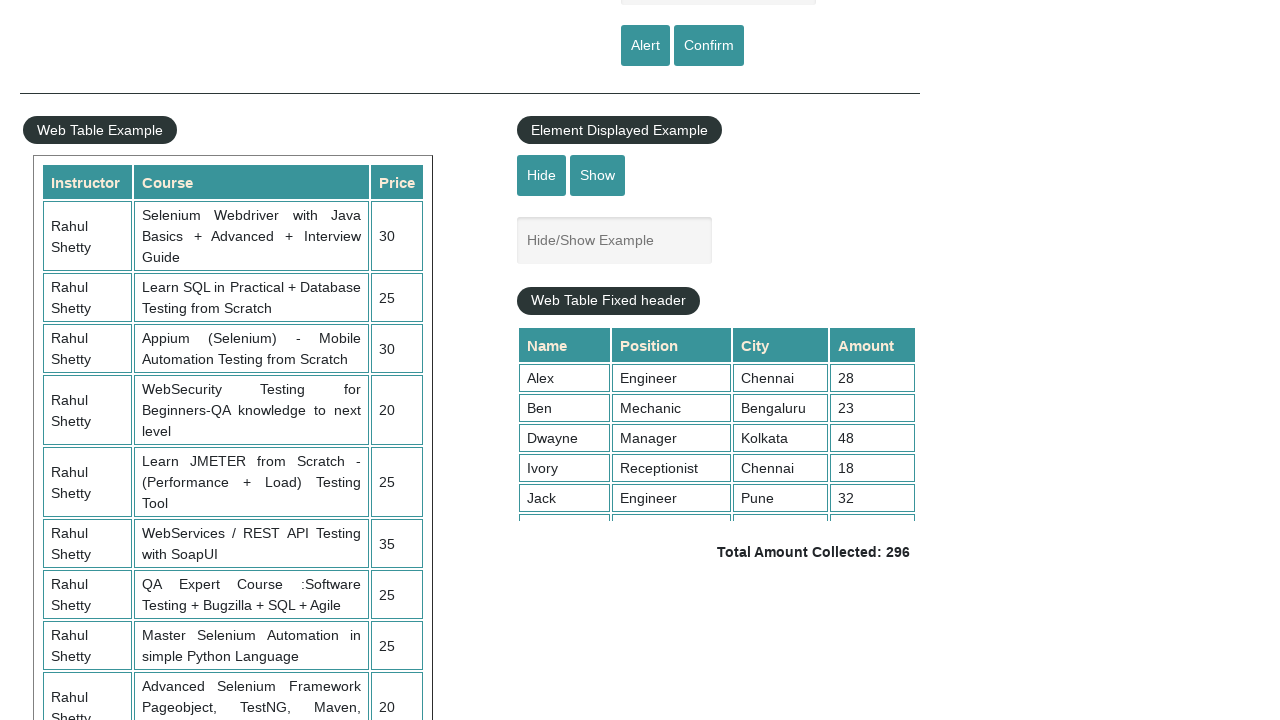

Scrolled fixed-header table down by 5000 pixels
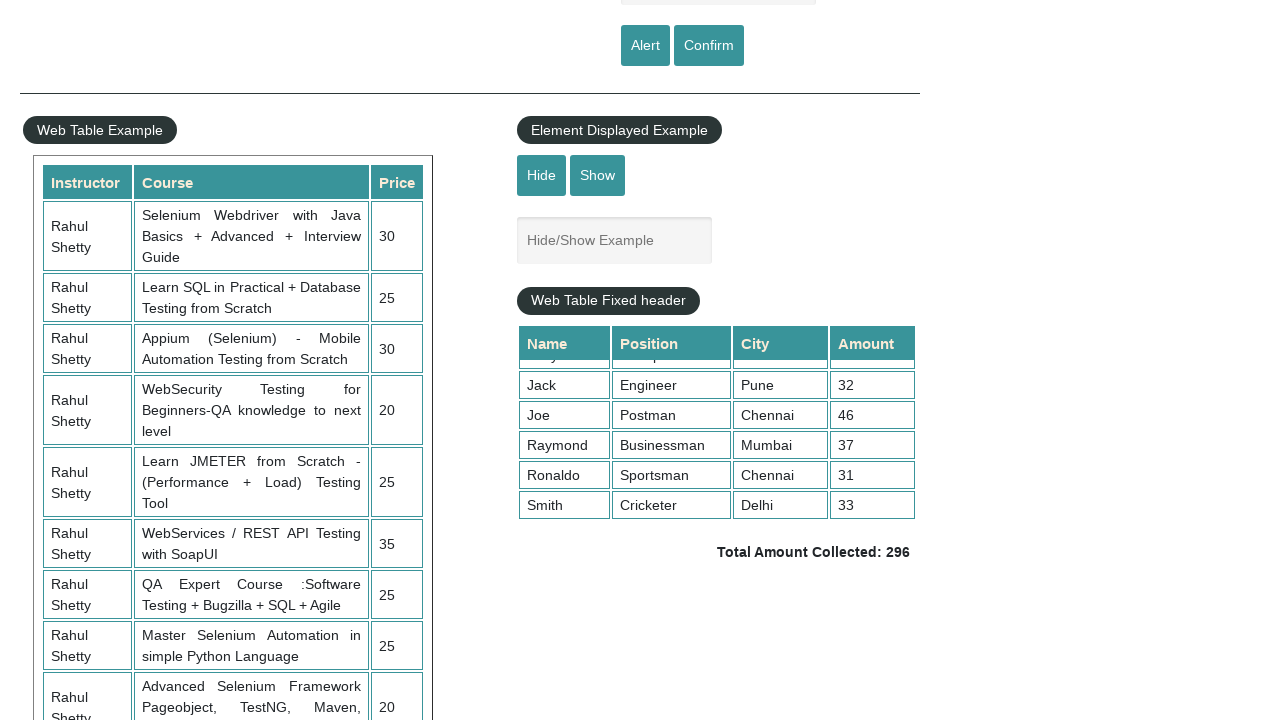

Waited 1 second for table scroll to complete
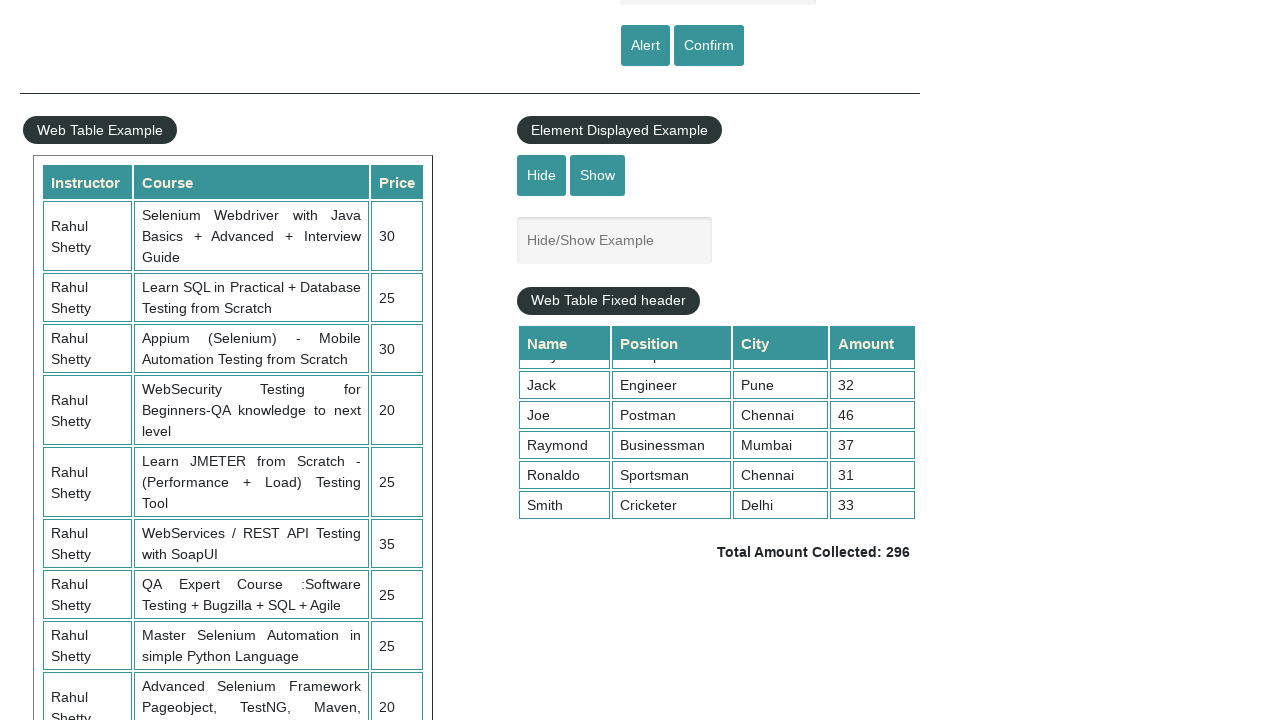

Waited for table cells in 4th column to be visible
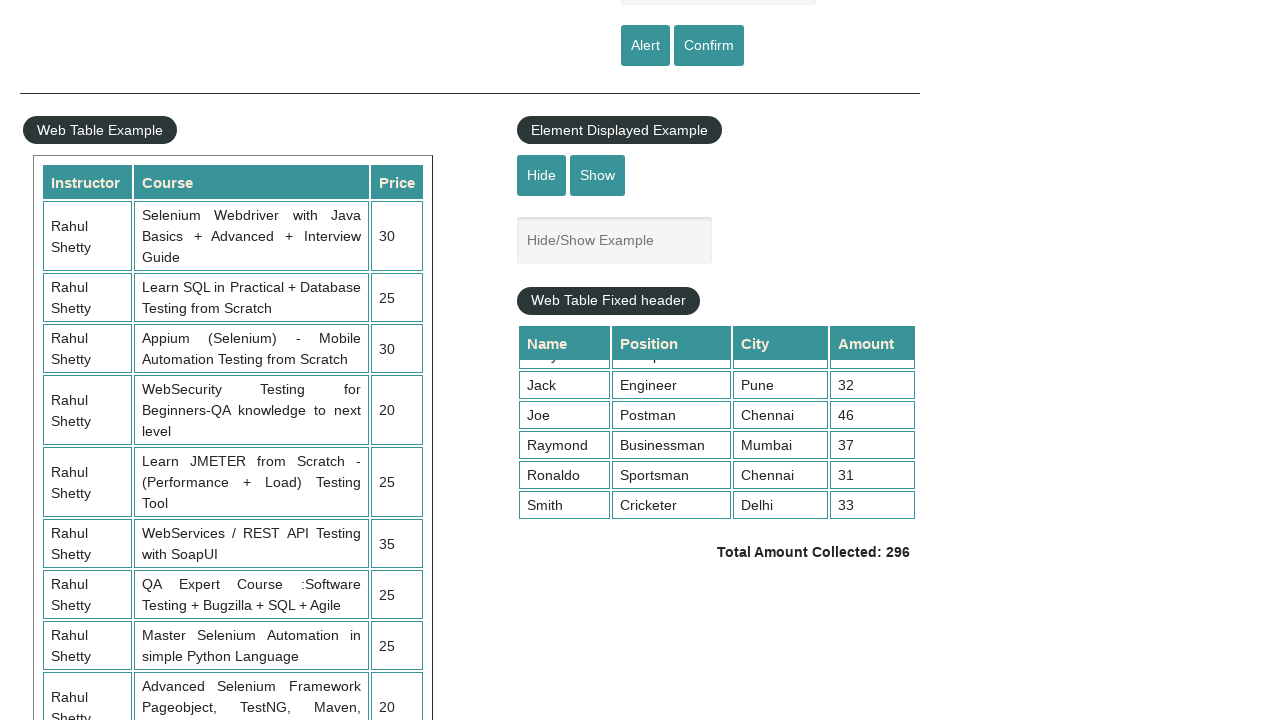

Retrieved all values from the 4th column of the table
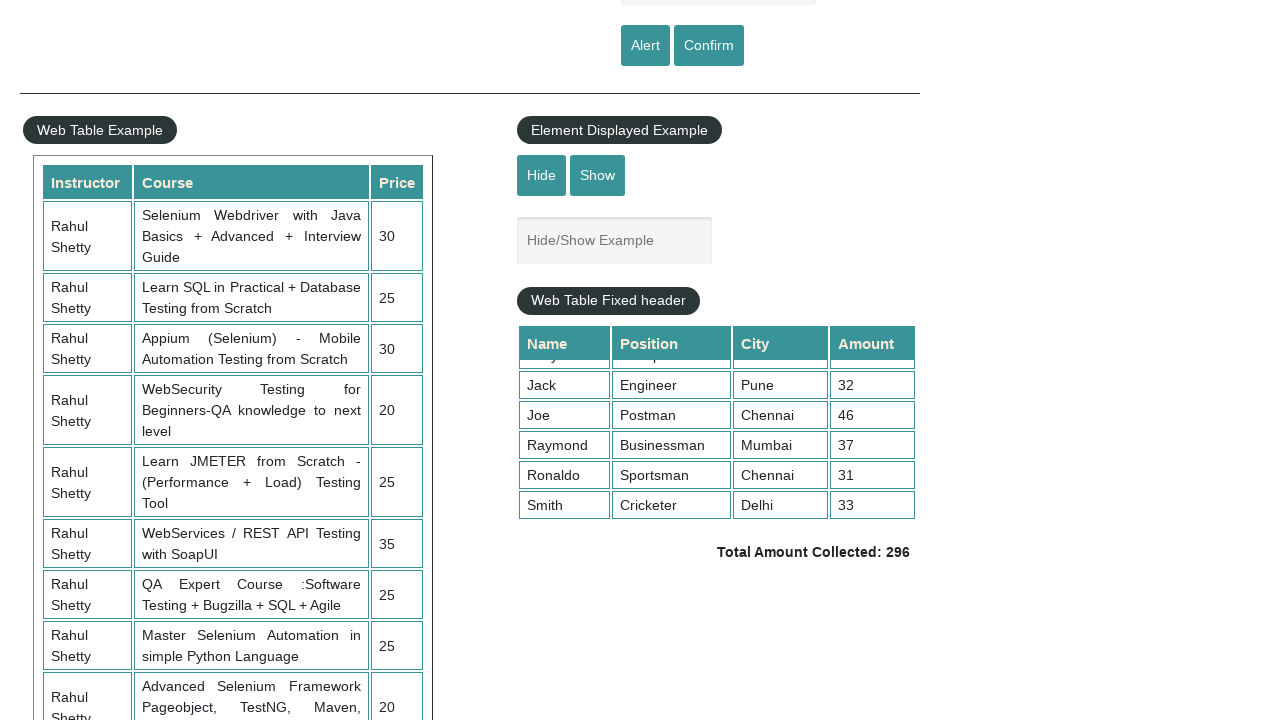

Calculated sum of 4th column values: 296
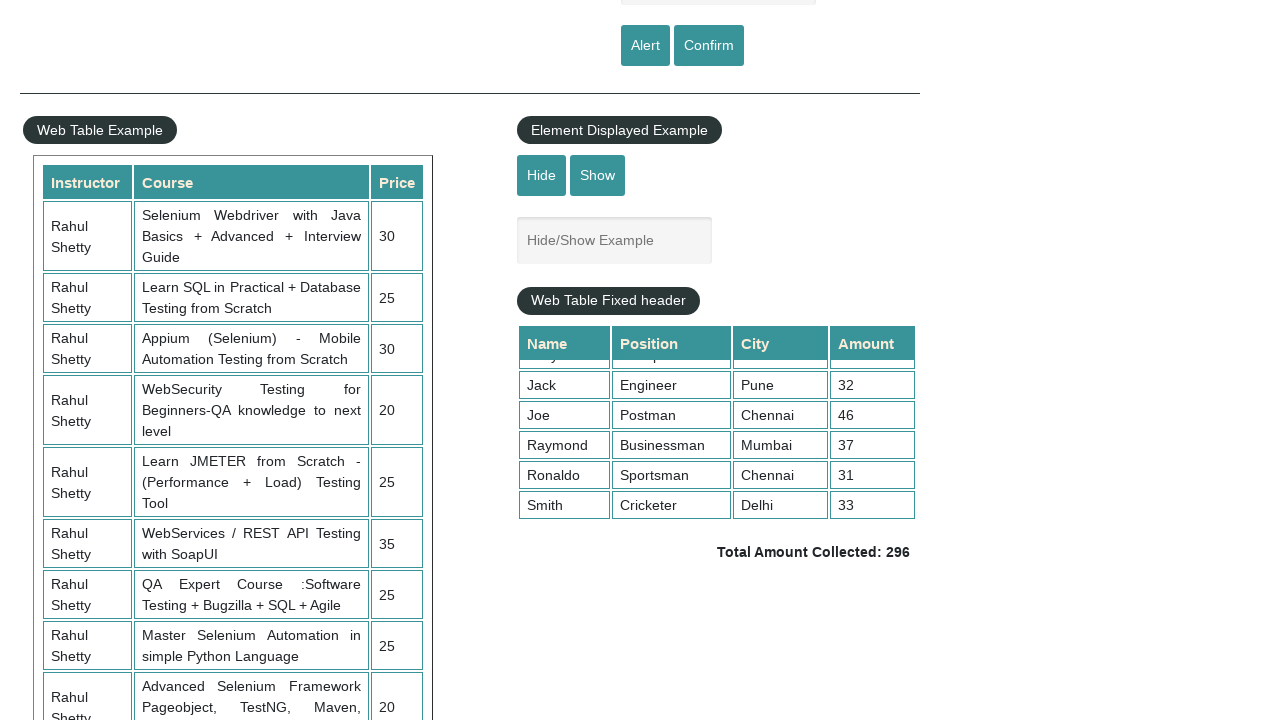

Retrieved displayed total amount text
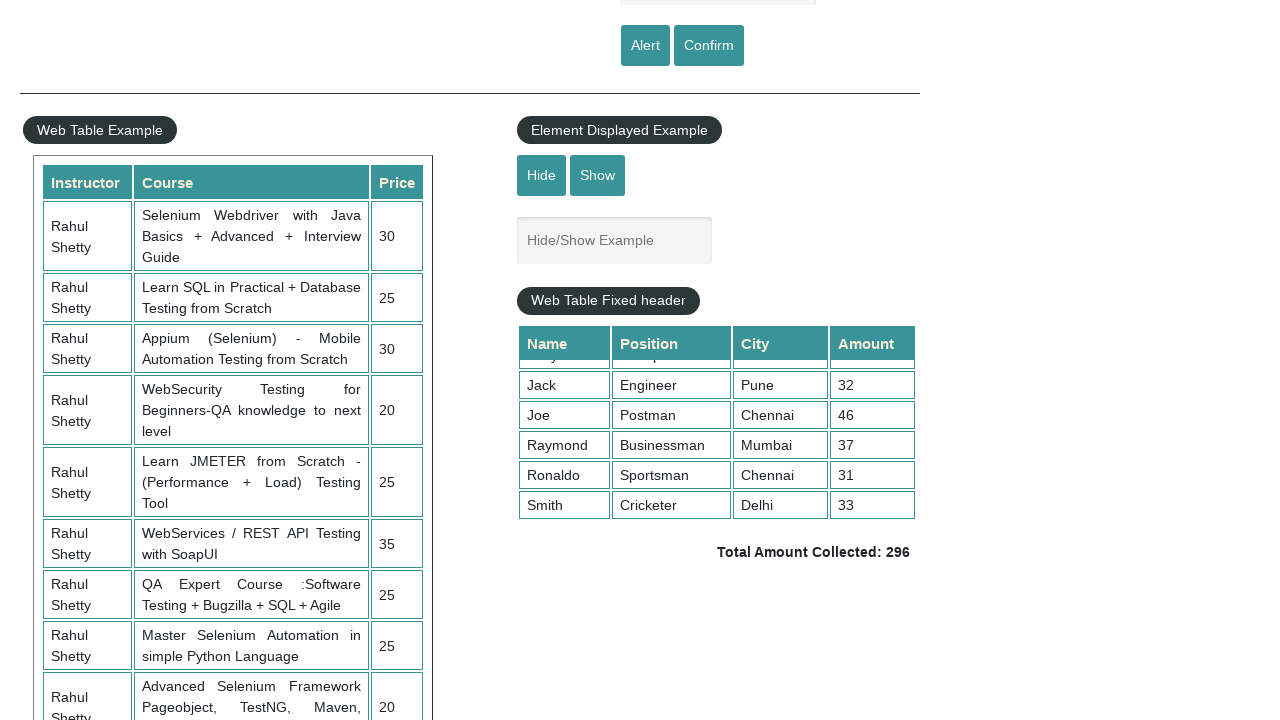

Parsed displayed total amount: 296
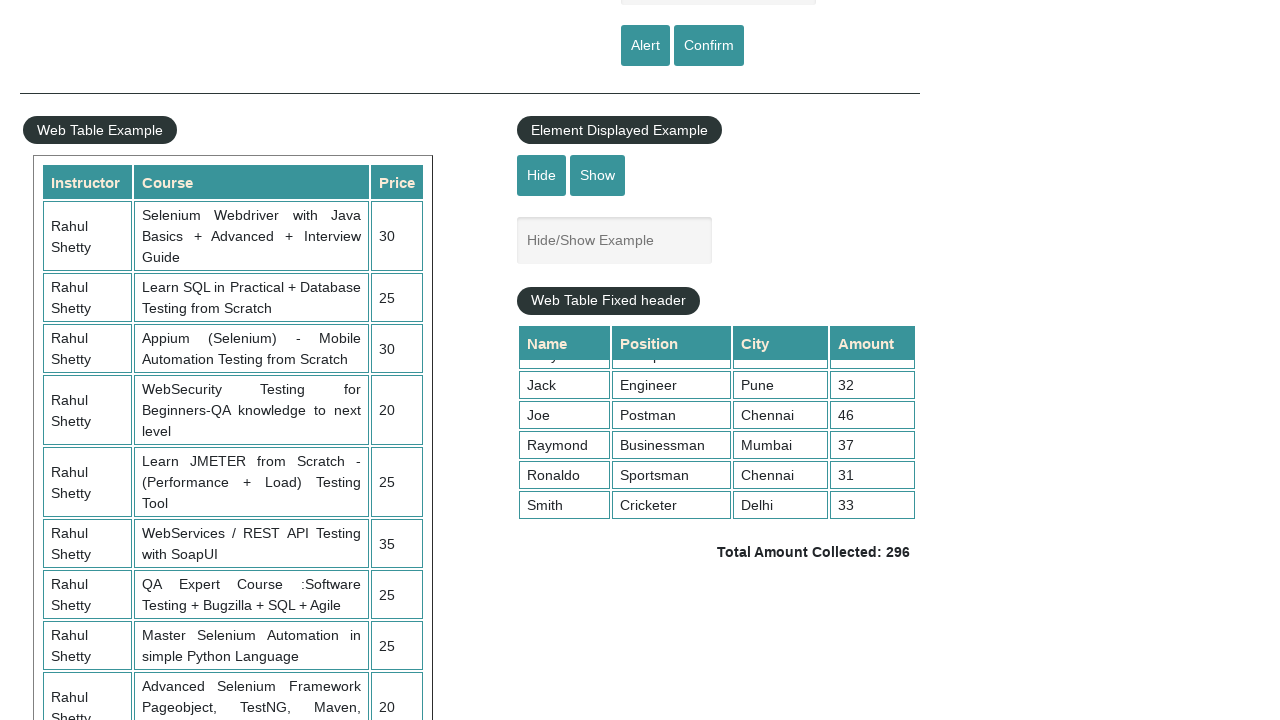

Verified calculated sum (296) matches displayed total (296)
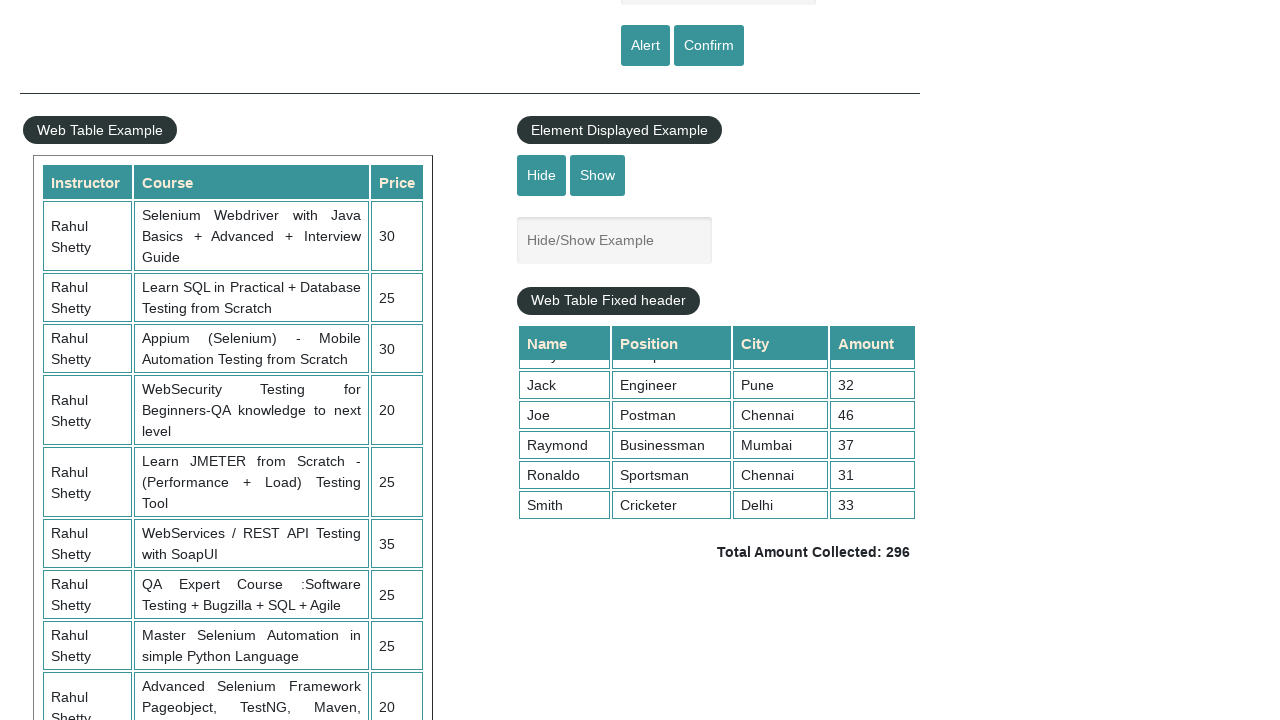

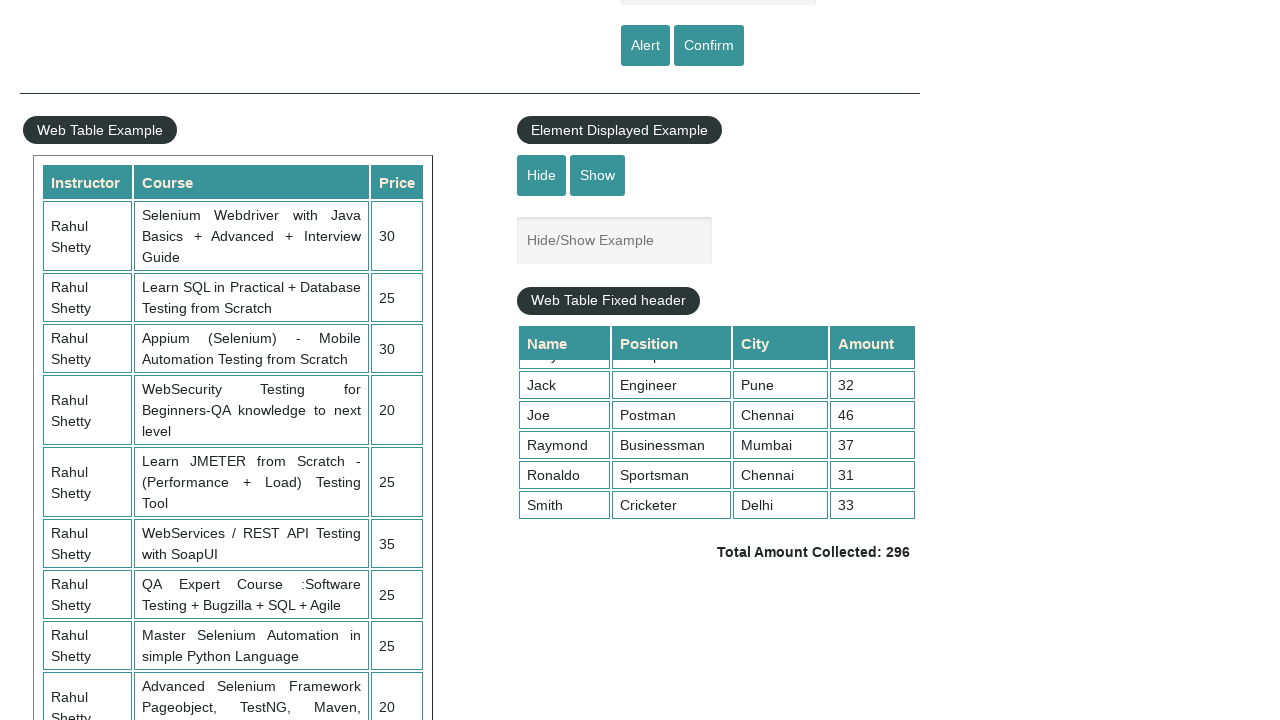